Tests that clicking the filter links highlights the currently applied filter

Starting URL: https://demo.playwright.dev/todomvc

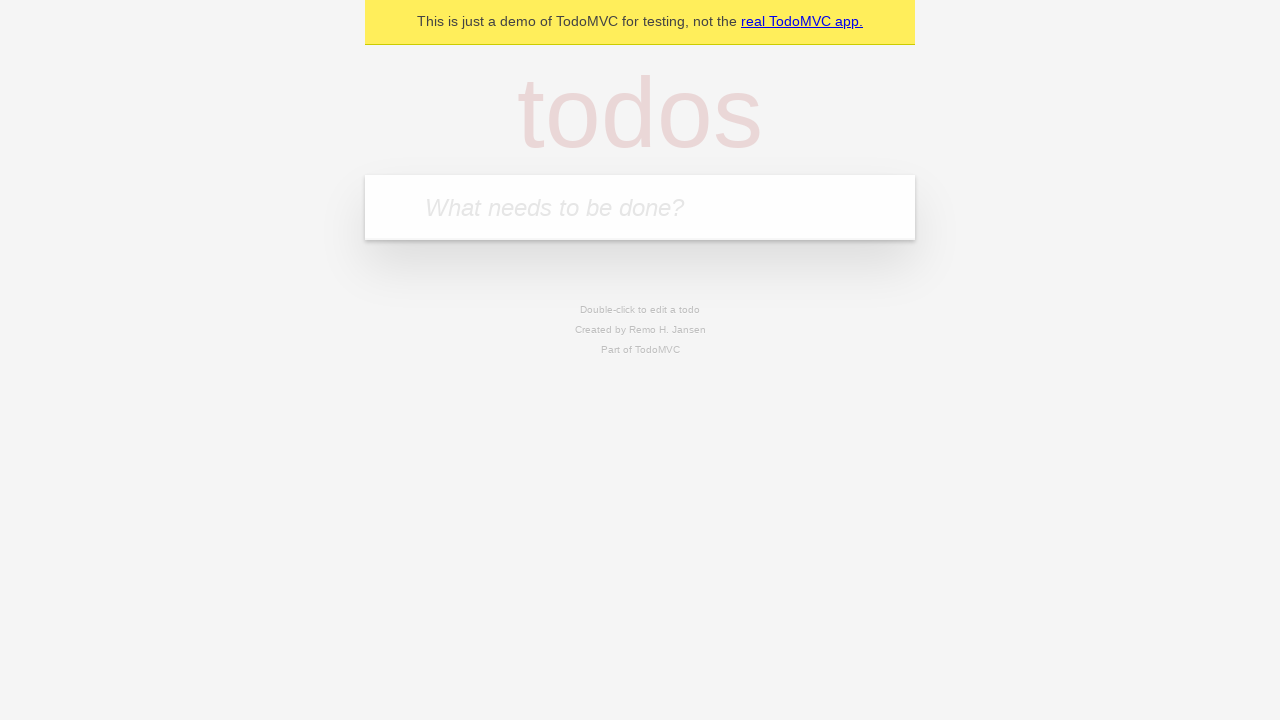

Filled todo input with 'buy some cheese' on internal:attr=[placeholder="What needs to be done?"i]
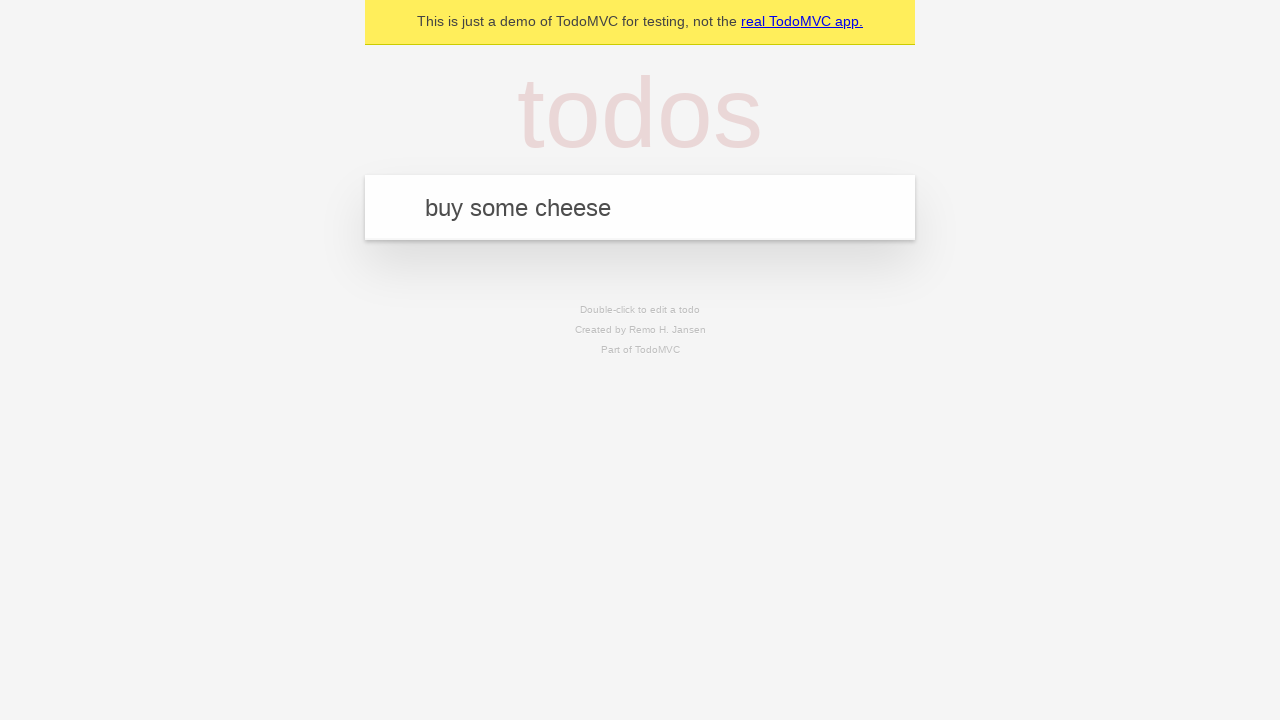

Pressed Enter to create first todo on internal:attr=[placeholder="What needs to be done?"i]
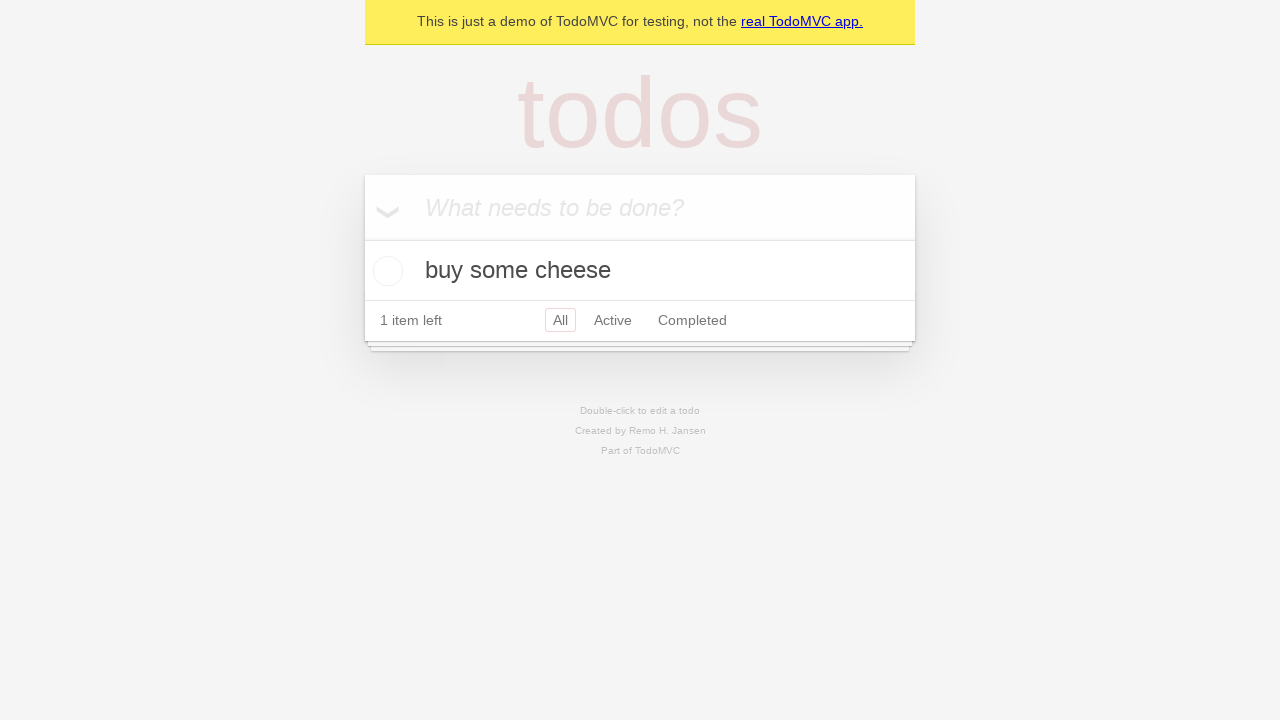

Filled todo input with 'feed the cat' on internal:attr=[placeholder="What needs to be done?"i]
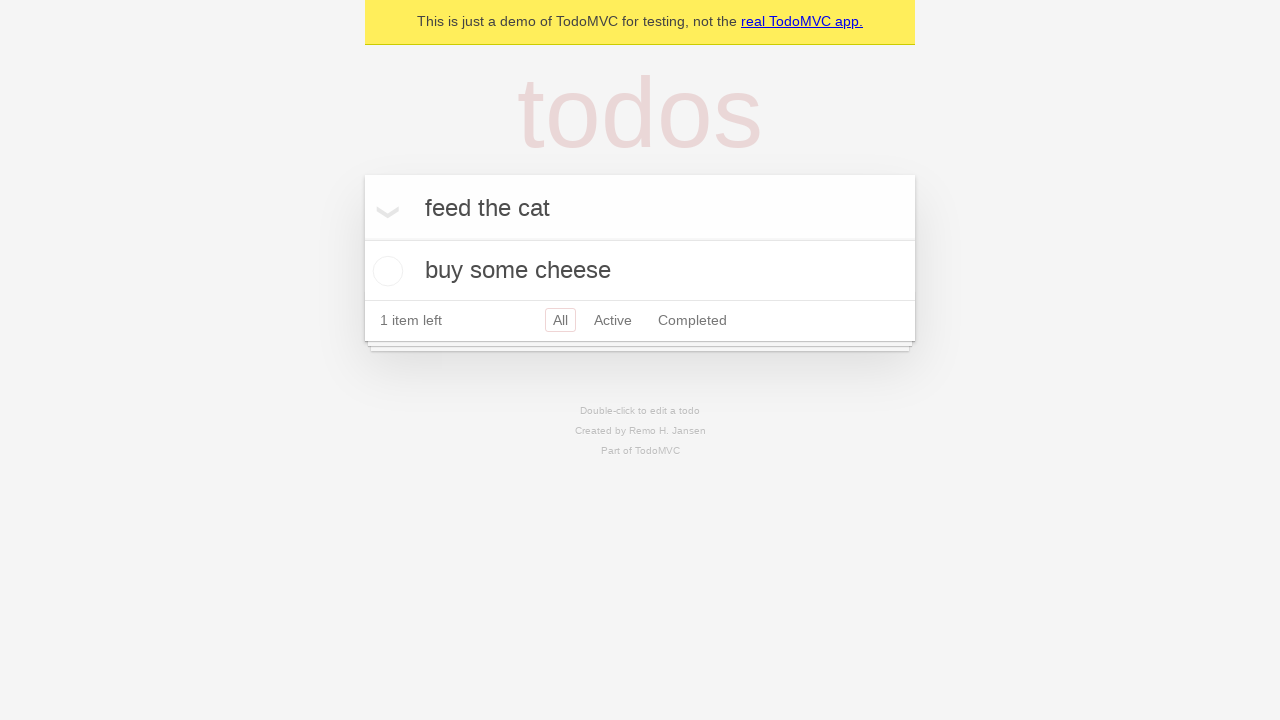

Pressed Enter to create second todo on internal:attr=[placeholder="What needs to be done?"i]
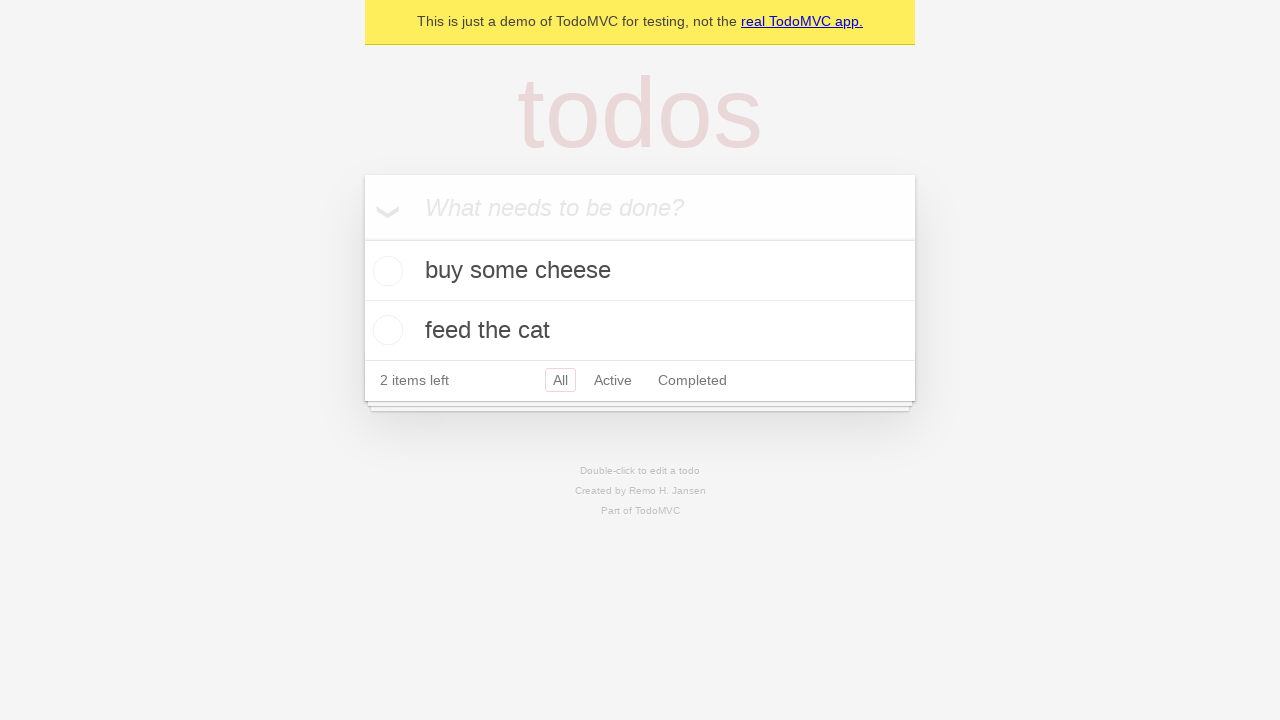

Filled todo input with 'book a doctors appointment' on internal:attr=[placeholder="What needs to be done?"i]
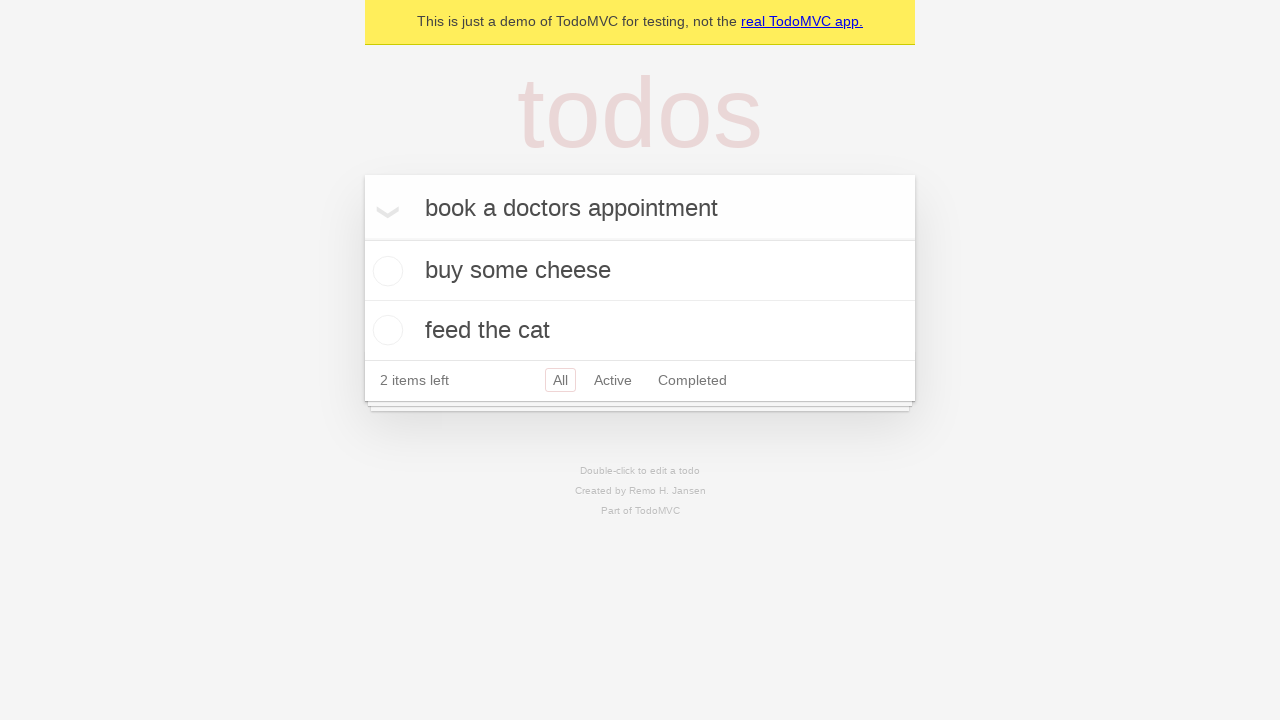

Pressed Enter to create third todo on internal:attr=[placeholder="What needs to be done?"i]
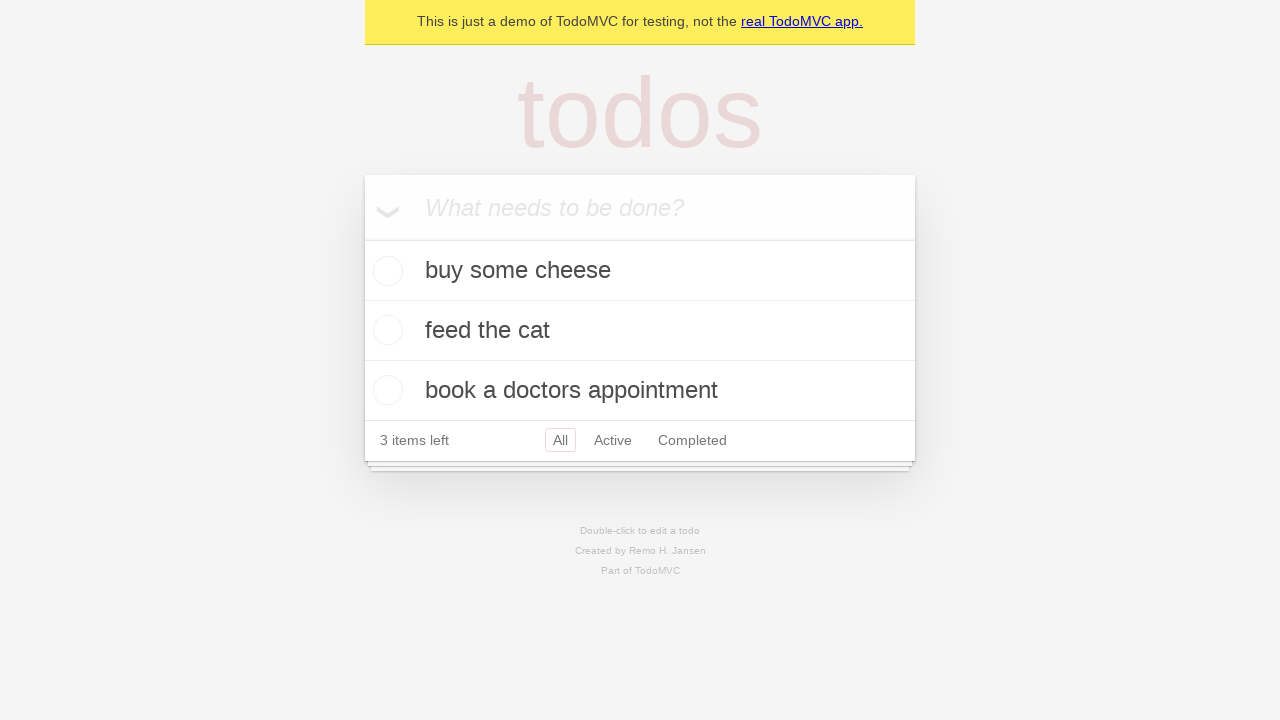

Clicked Active filter link at (613, 440) on internal:role=link[name="Active"i]
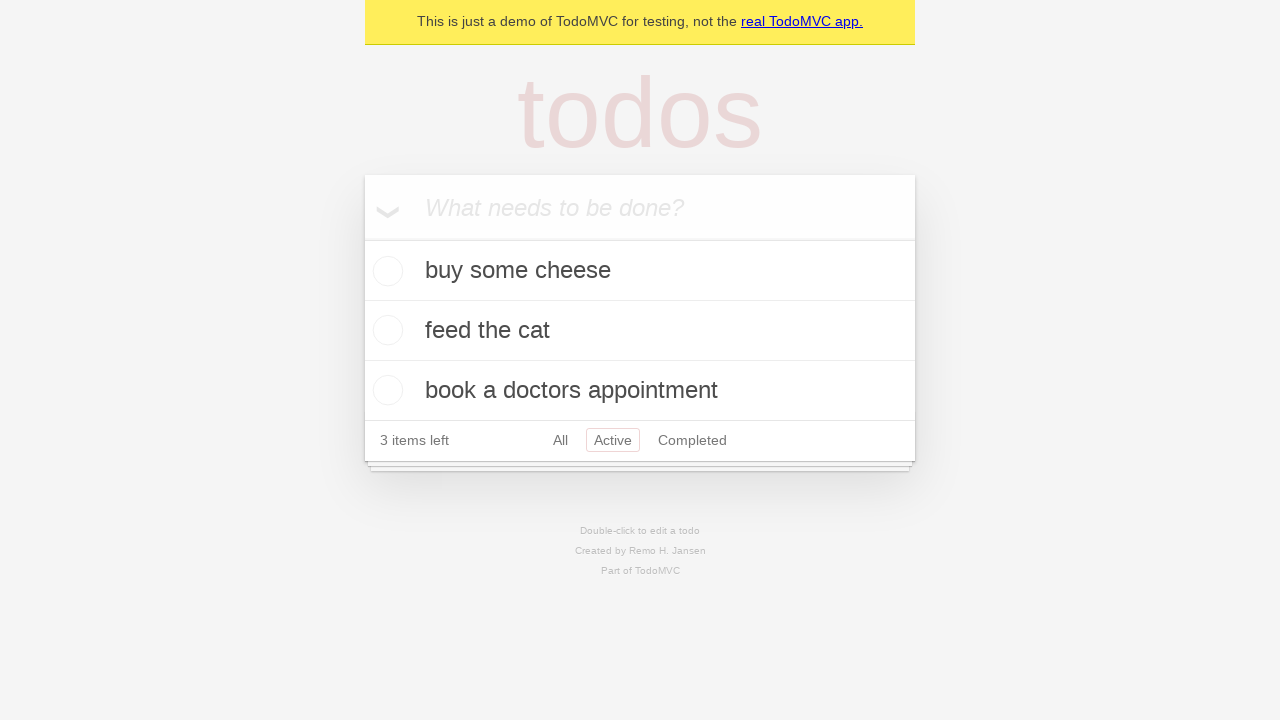

Clicked Completed filter link at (692, 440) on internal:role=link[name="Completed"i]
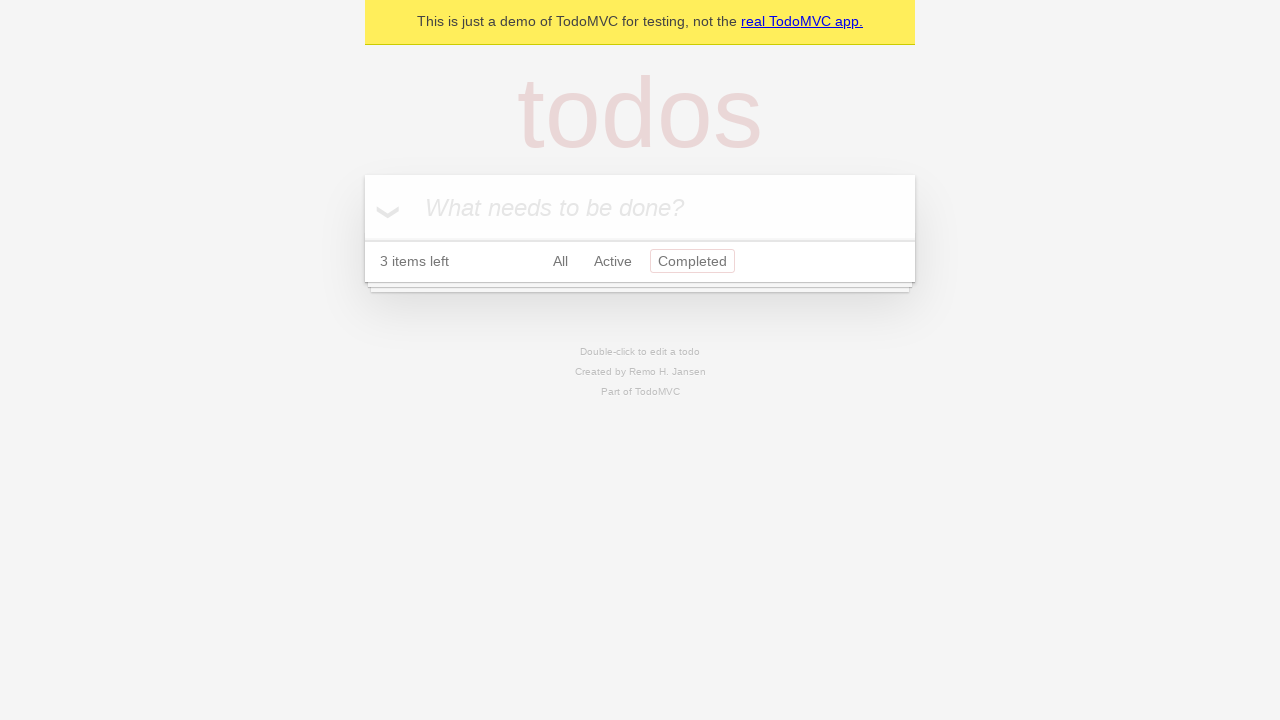

Waited for filter to apply
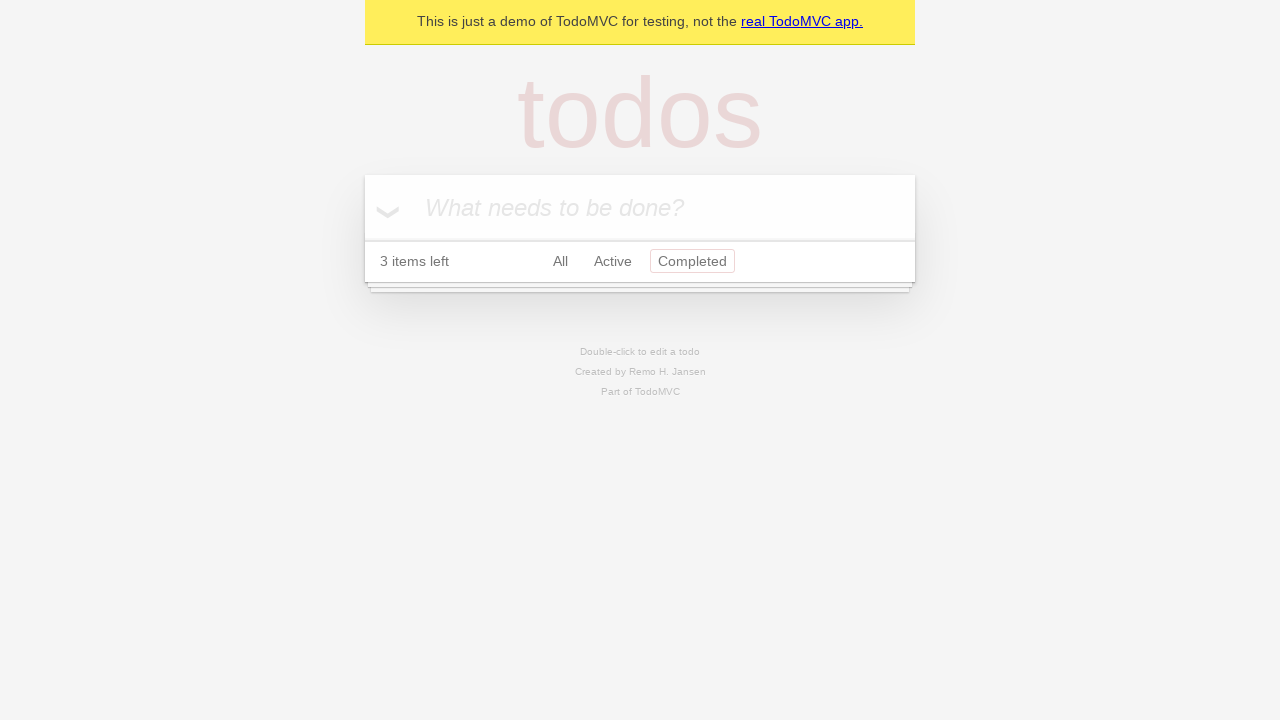

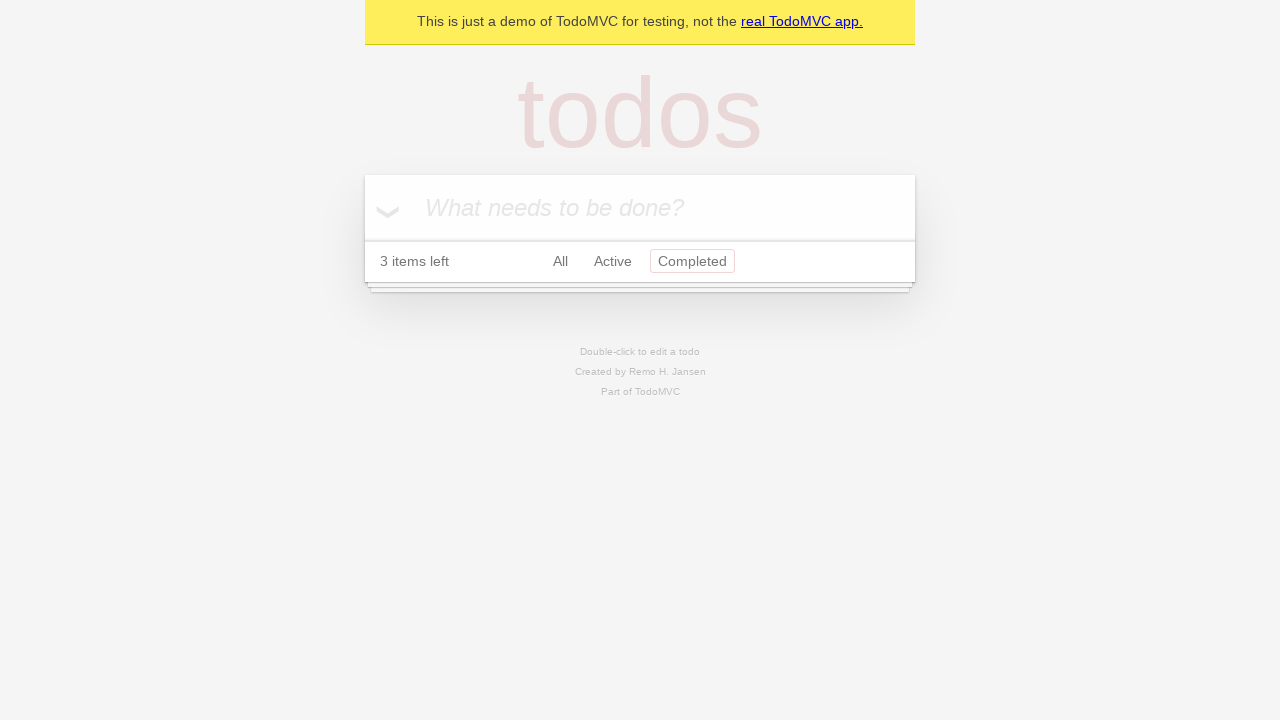